Tests equipment configuration form by selecting missile and bomb counts from dropdowns, clicking the set equipment button, and verifying error messages and button counts

Starting URL: https://testsheepnz.github.io/panther.html

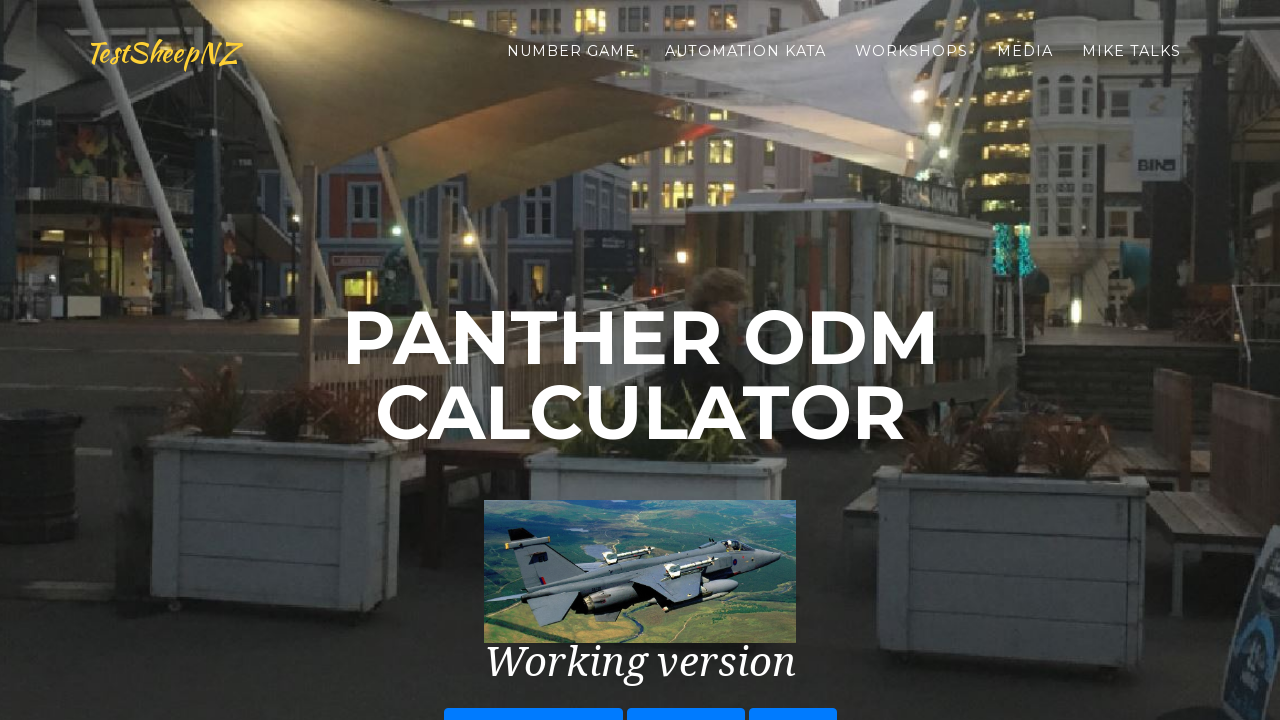

Selected missile count '1' from dropdown on #numMissiles
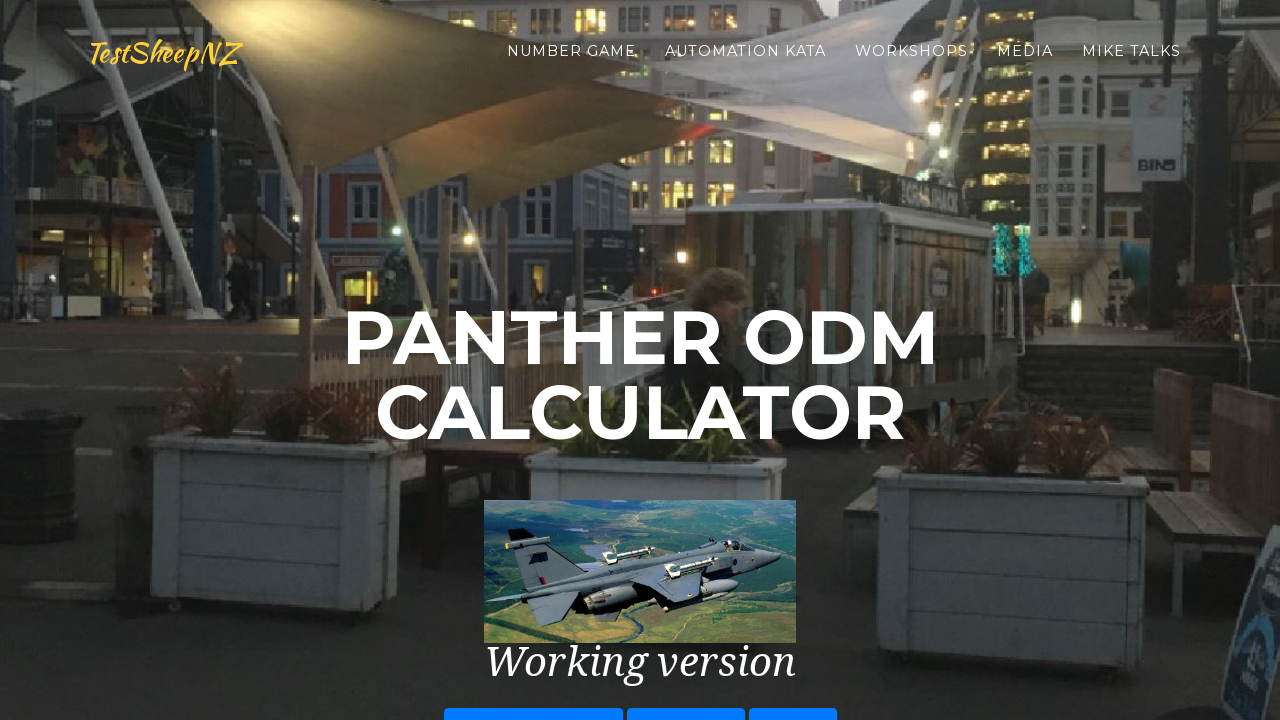

Selected bomb count '4' from dropdown on #numDumbBomb
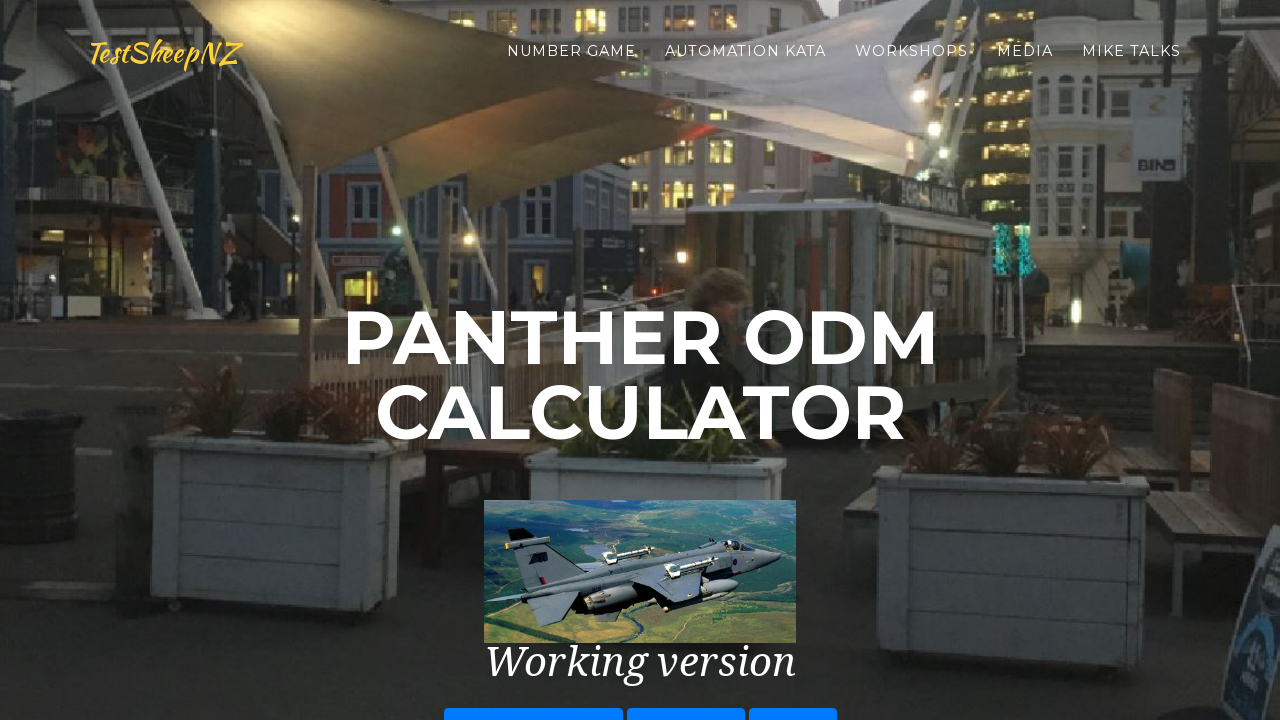

Clicked the set equipment button at (640, 447) on #setEquipmentButton
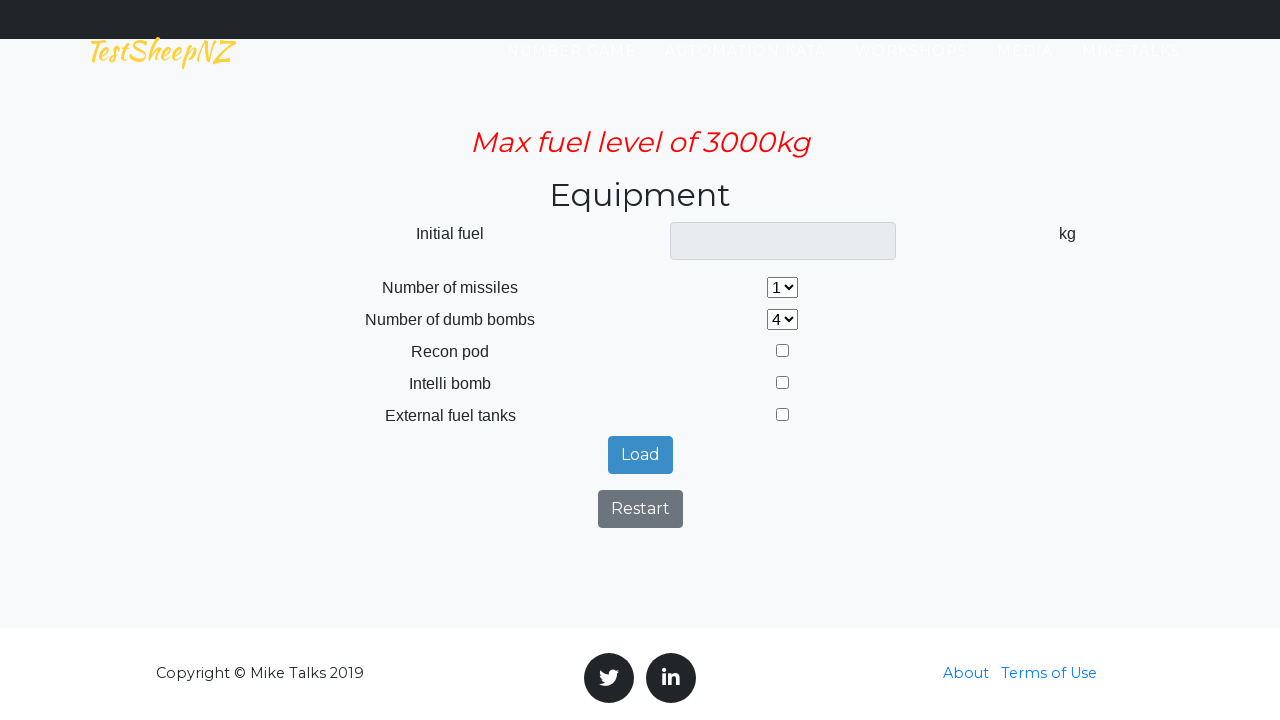

Error message appeared after setting equipment
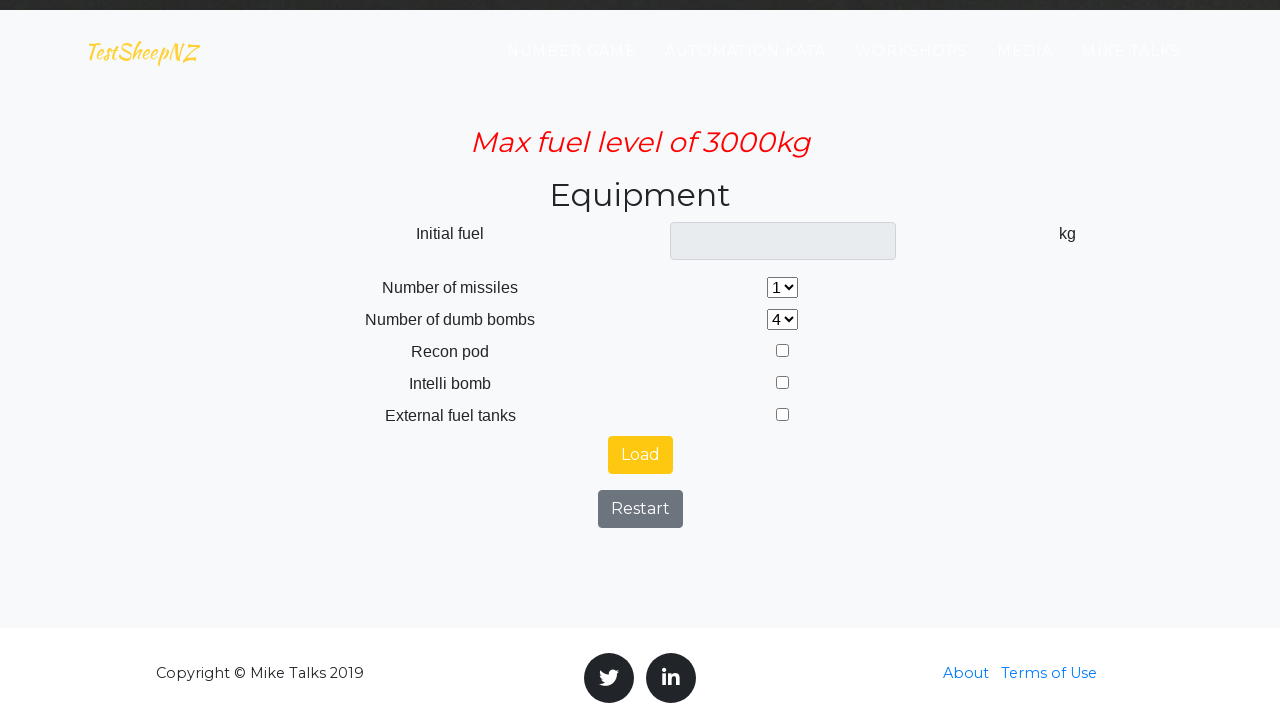

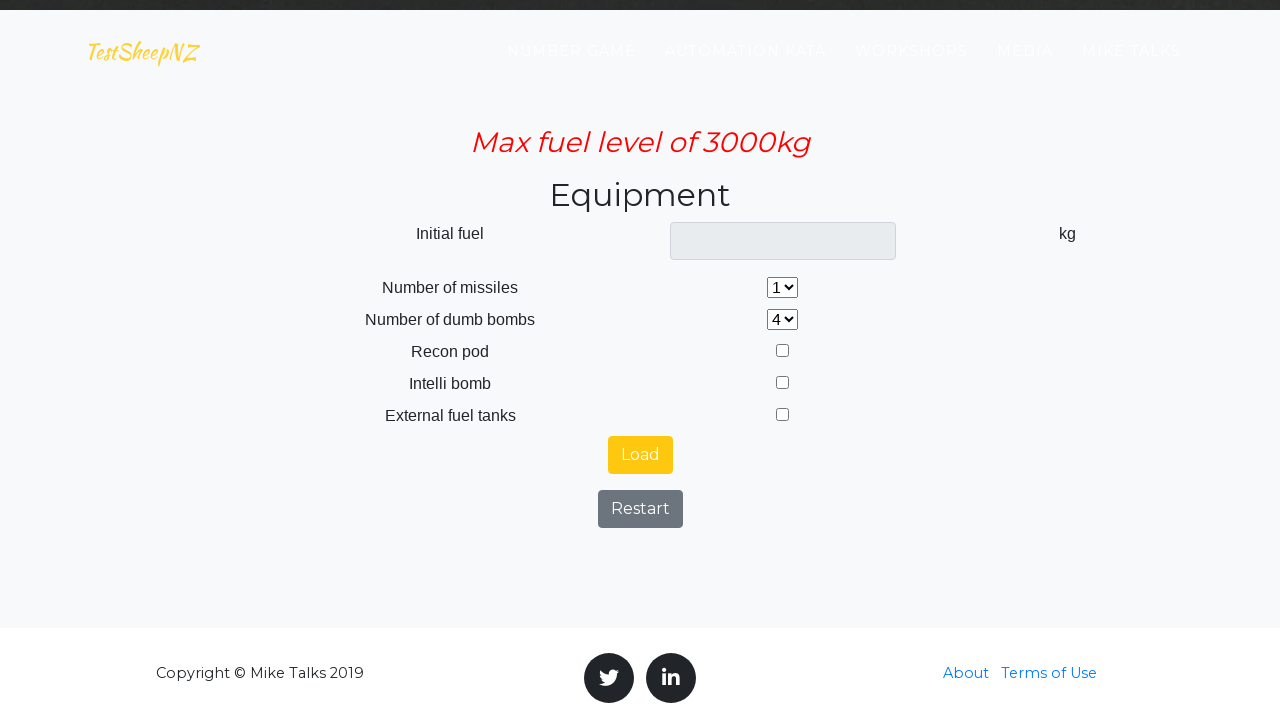